Tests mouse hover functionality by hovering over a button to reveal hidden options and clicking the Reload link

Starting URL: https://www.rahulshettyacademy.com/AutomationPractice/

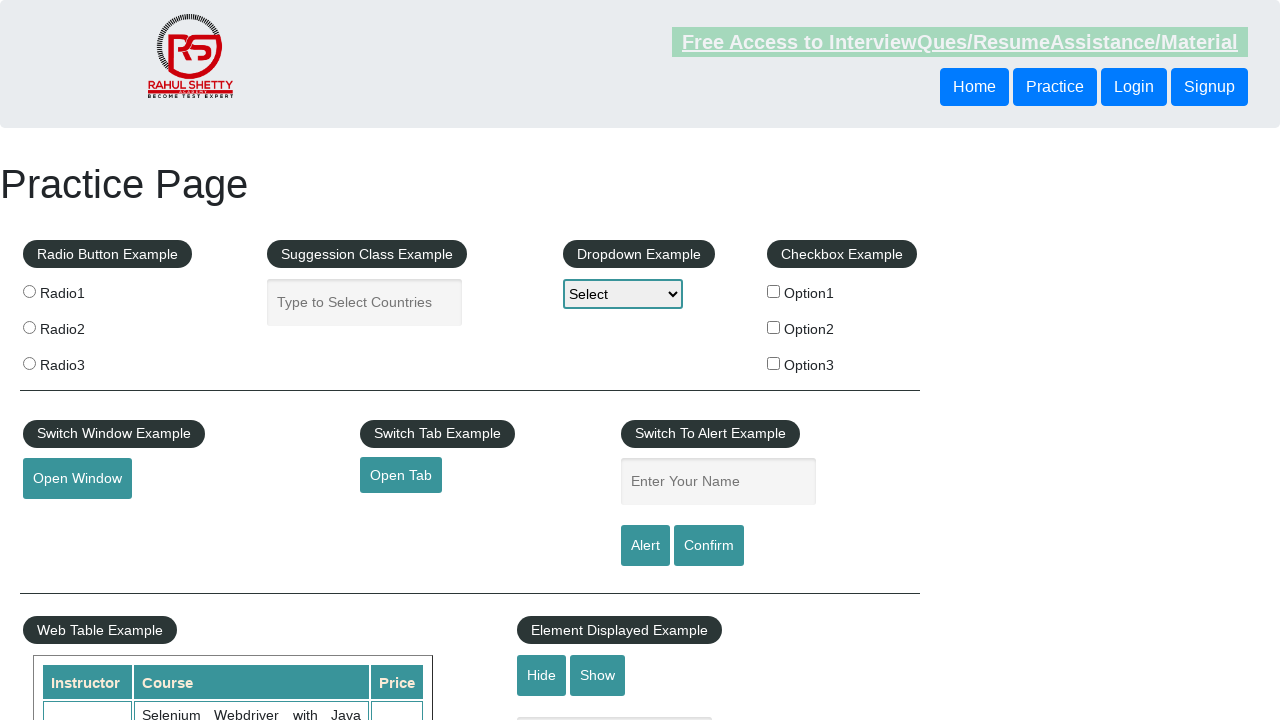

Navigated to Automation Practice page
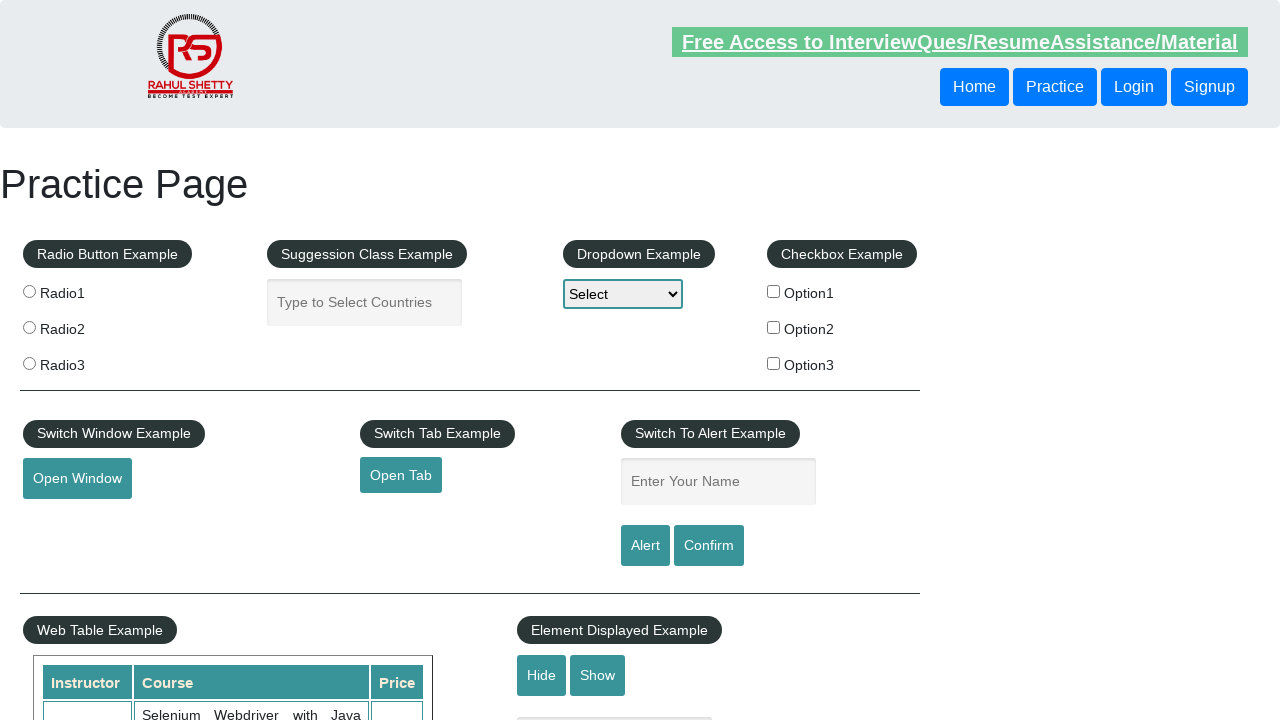

Hovered over the mouse hover button to reveal hidden options at (83, 361) on #mousehover
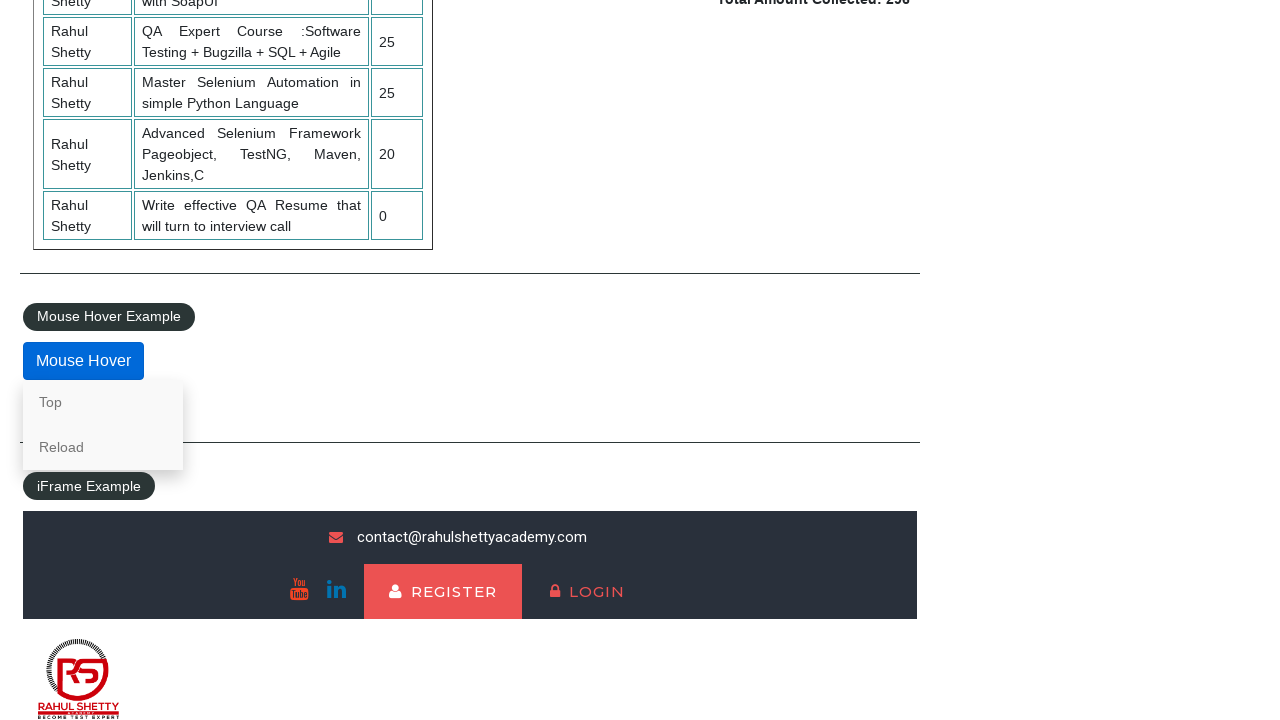

Clicked the Reload link that appeared on hover at (103, 447) on text=Reload
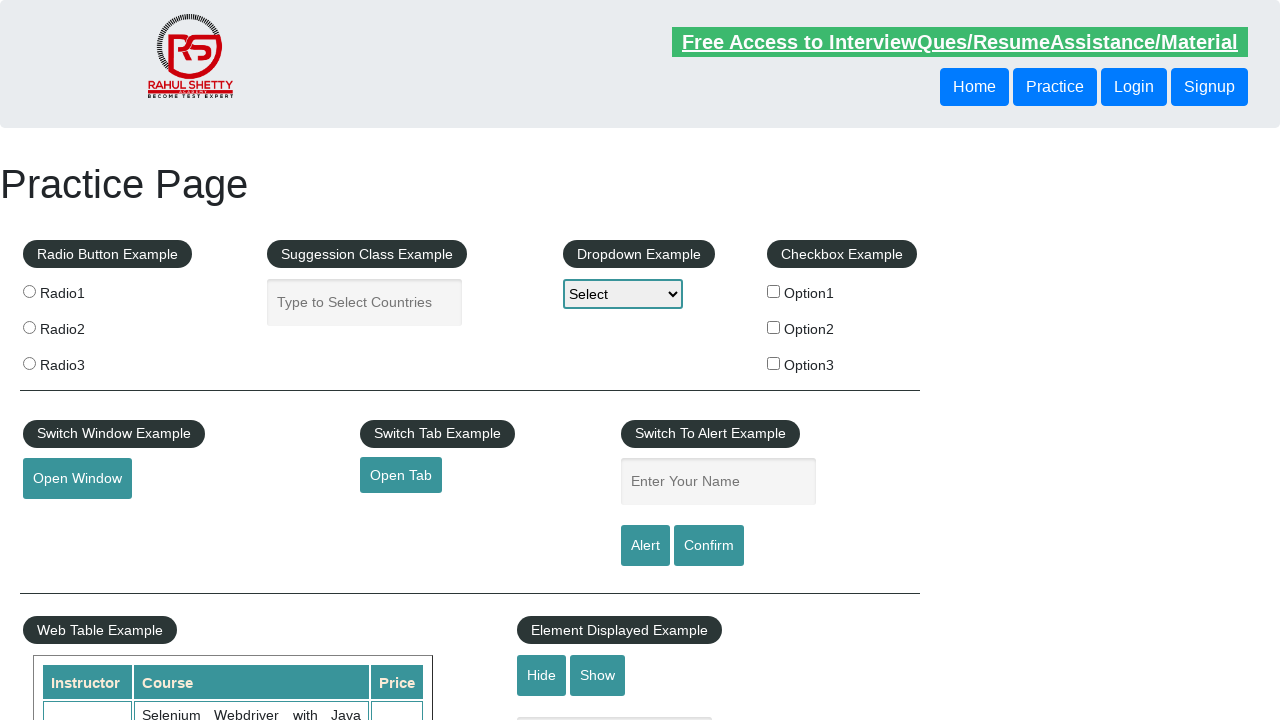

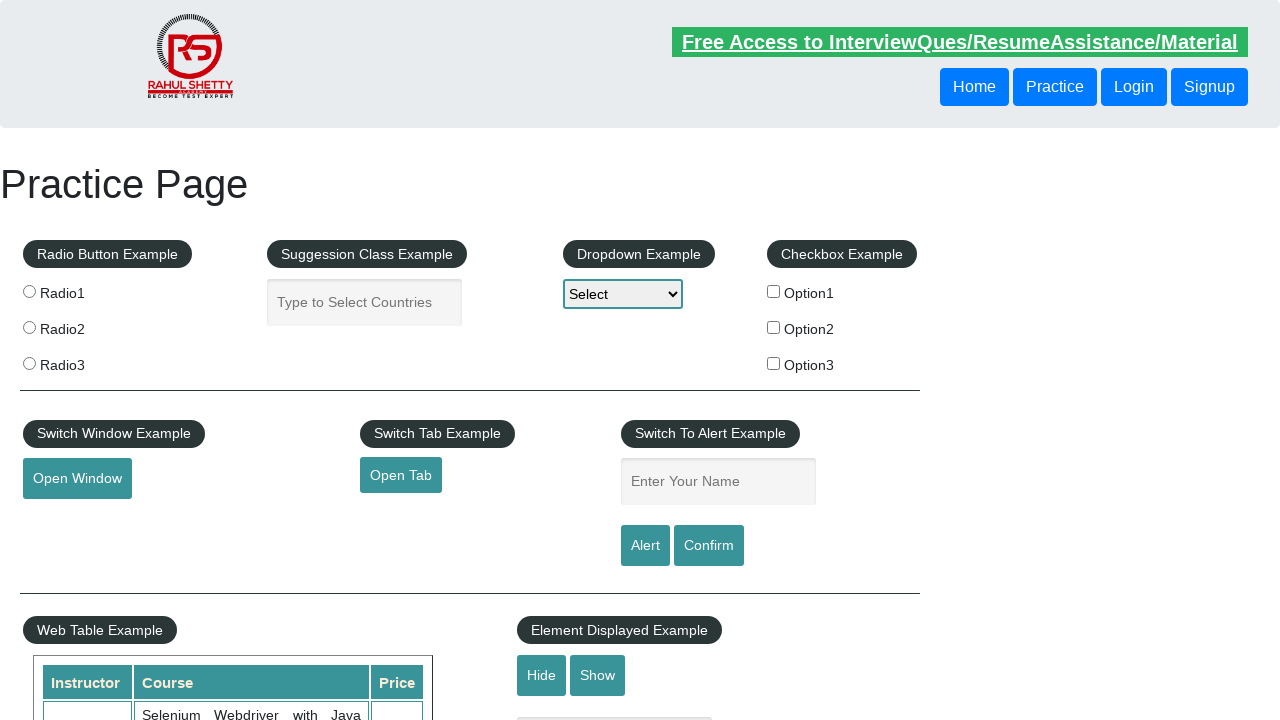